Tests the search functionality on python.org by entering "download" in the search box and submitting the query using the Enter key

Starting URL: https://www.python.org

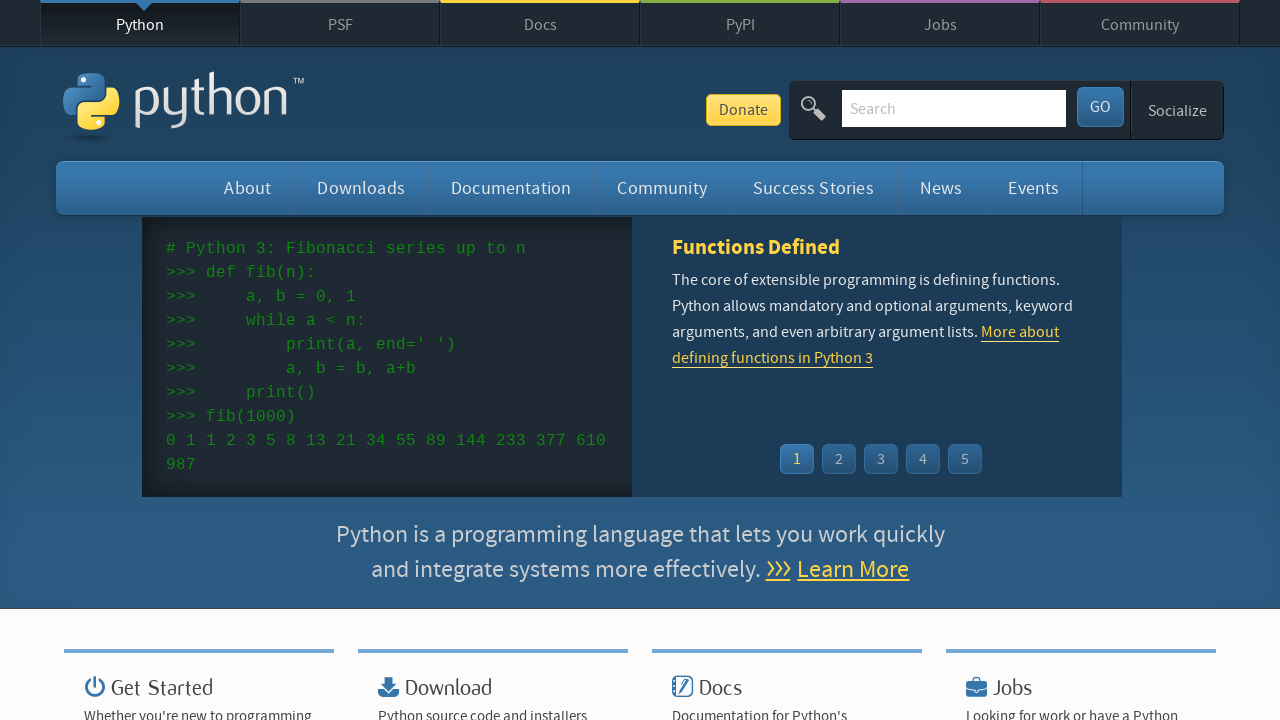

Cleared the search box on python.org on input[name='q']
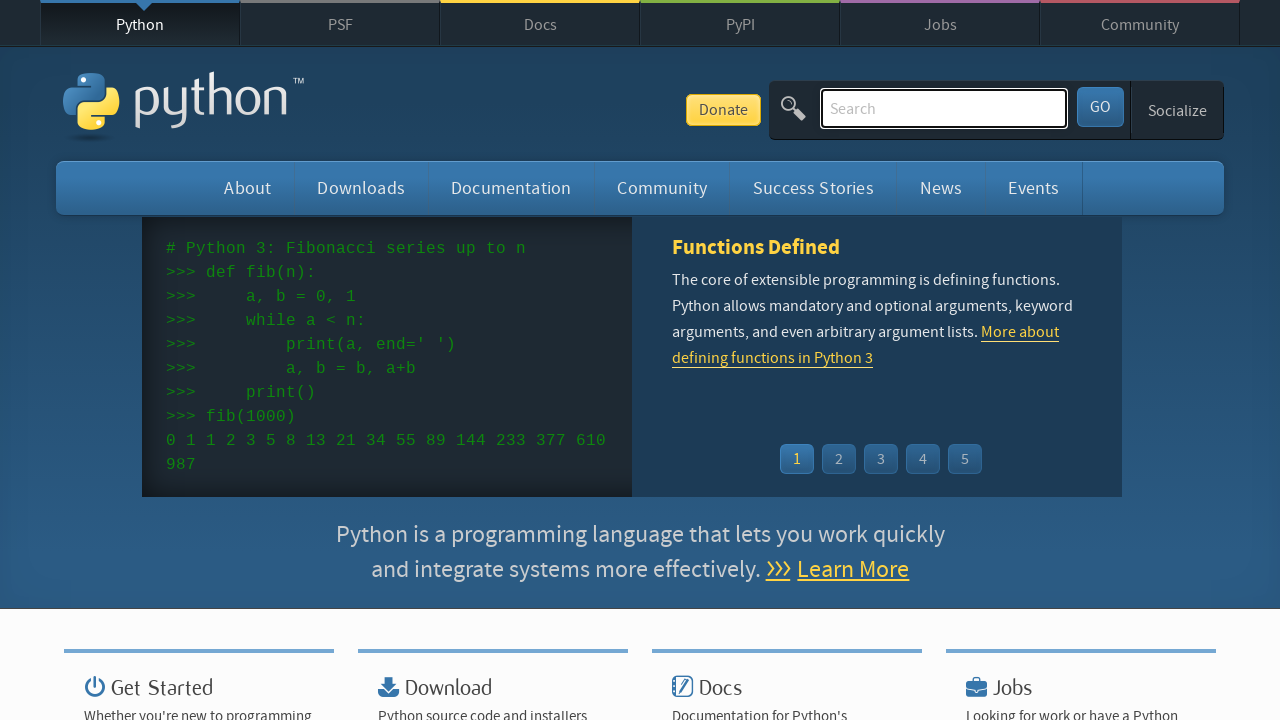

Entered 'download' in the search box on input[name='q']
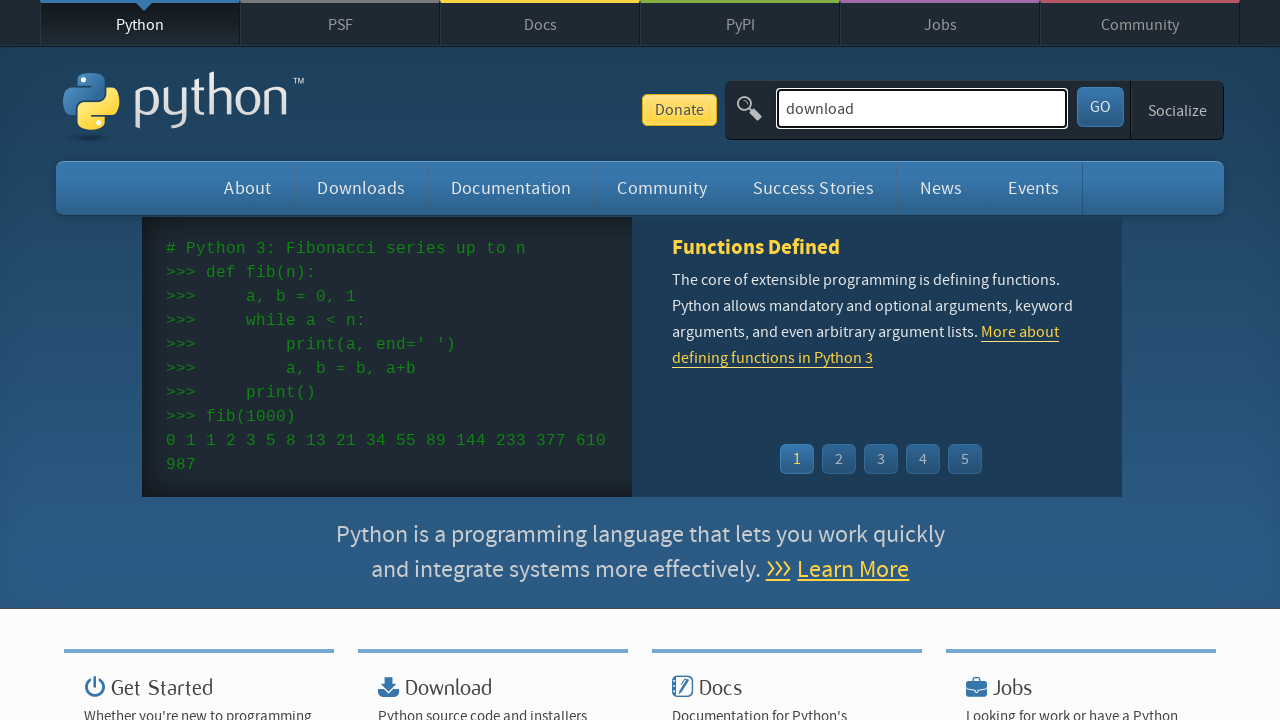

Pressed Enter to submit the search query on input[name='q']
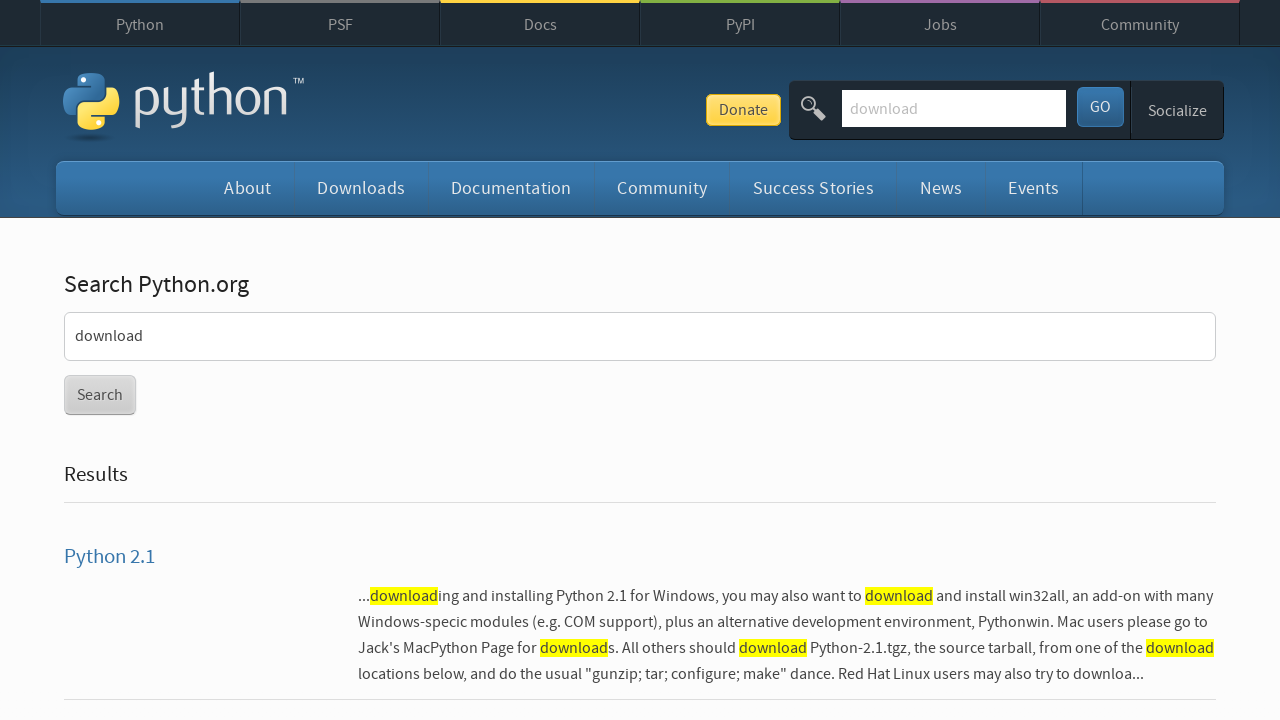

Search results page loaded successfully
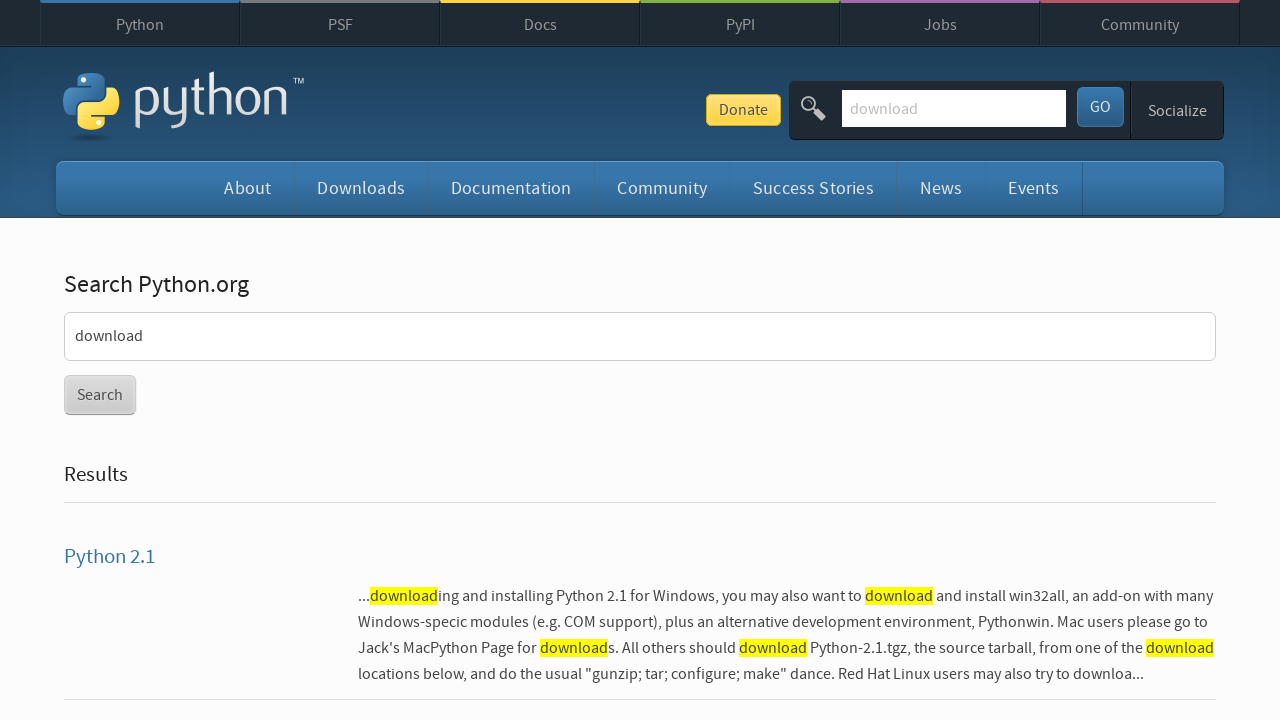

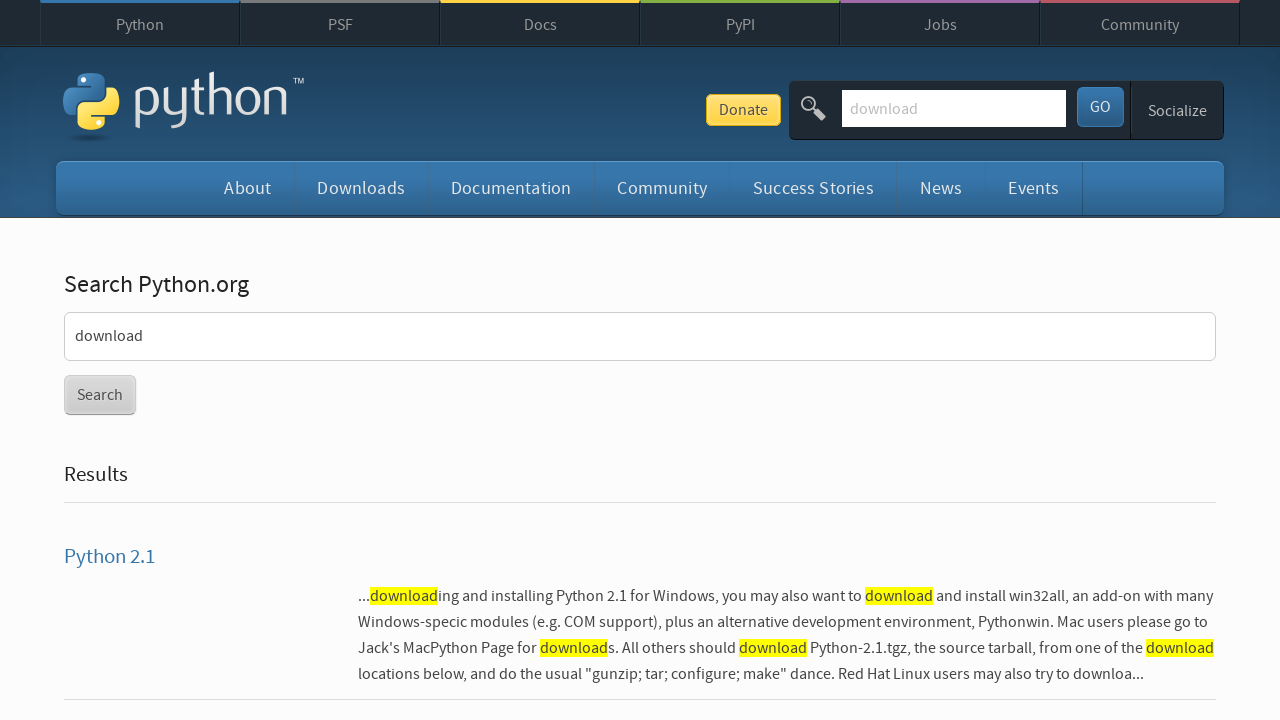